Demonstrates clicking a link using partial link text matching on the Rediff mail login page, likely clicking a "Forgot password?" link

Starting URL: https://mail.rediff.com/cgi-bin/login.cgi

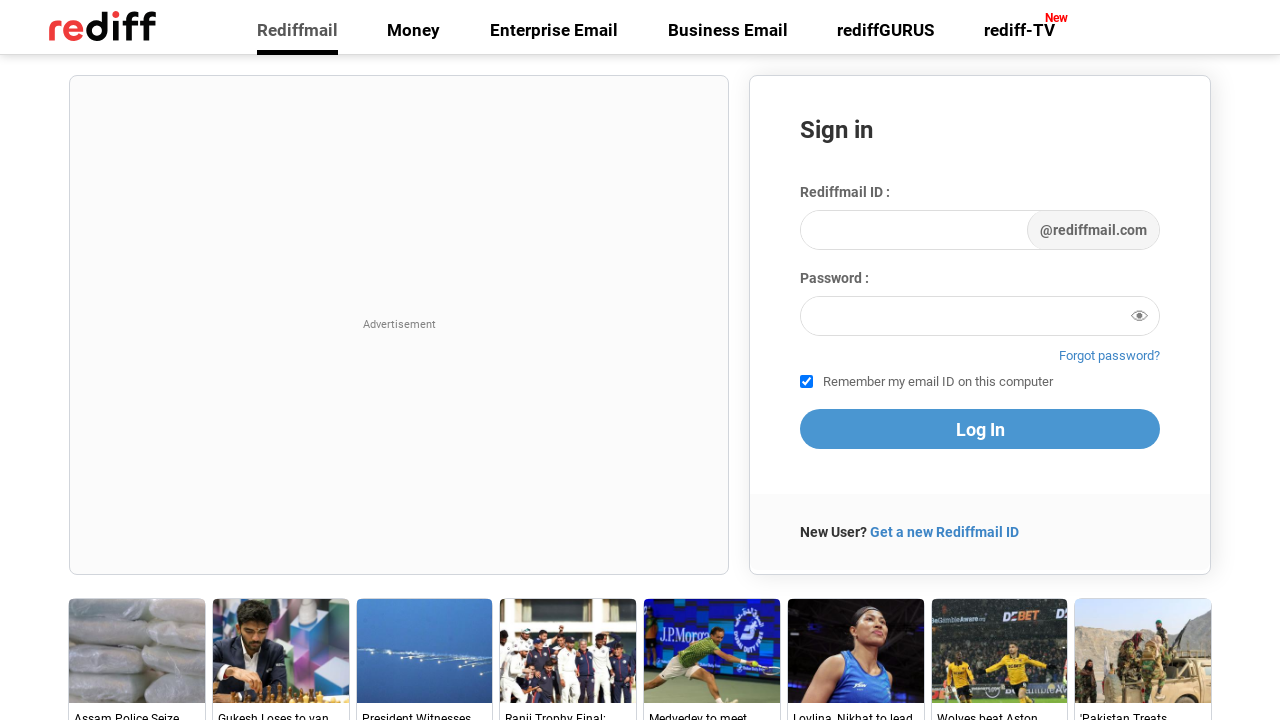

Navigated to Rediff mail login page
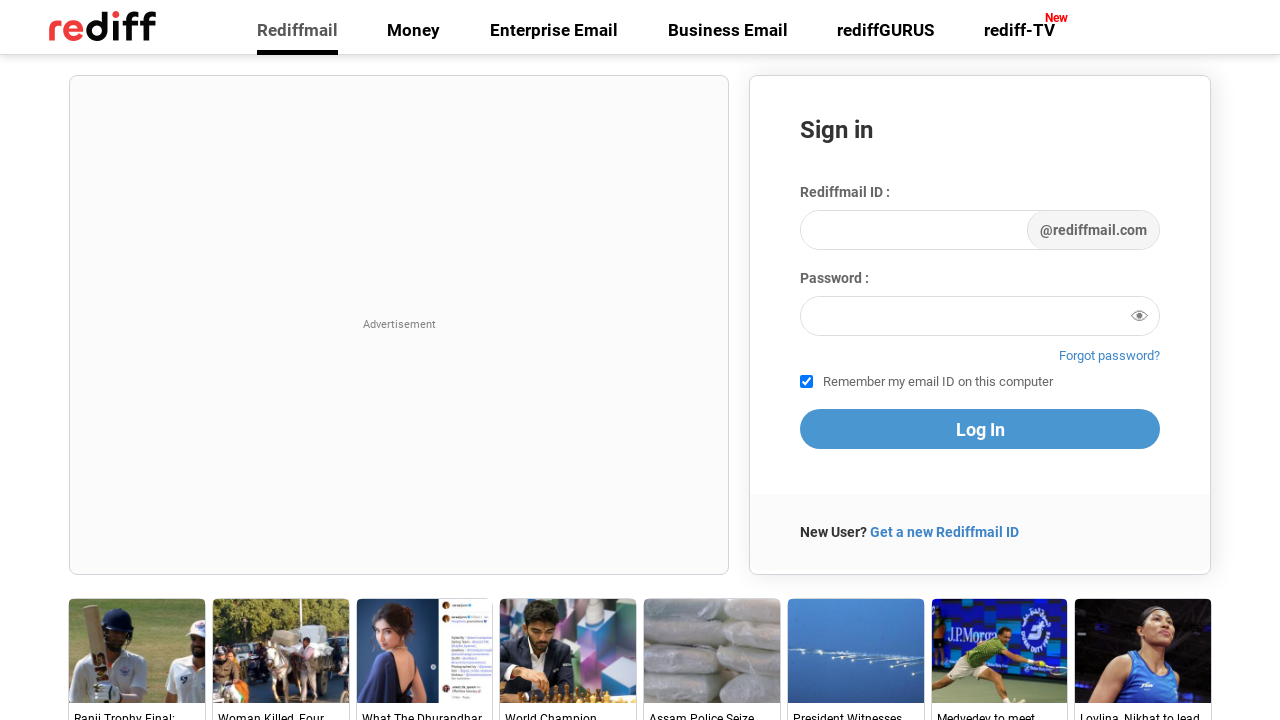

Clicked link containing 'word?' (Forgot password link) at (1110, 356) on a:has-text('word?')
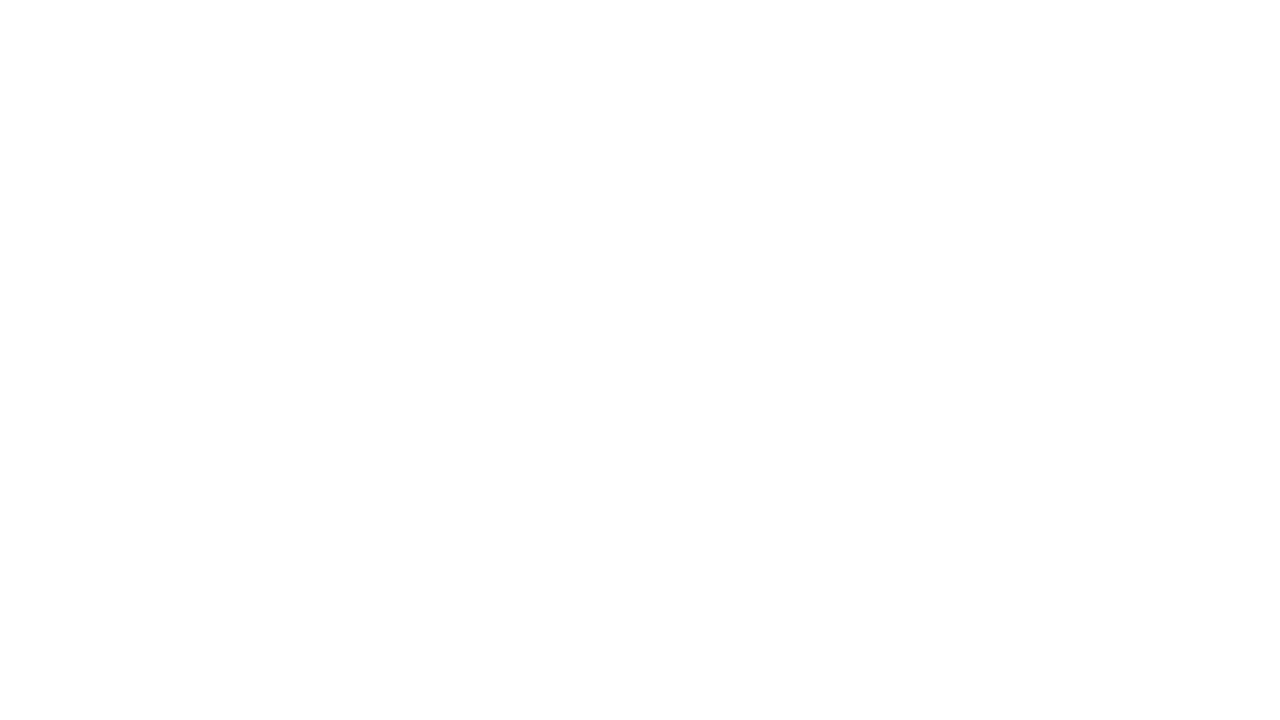

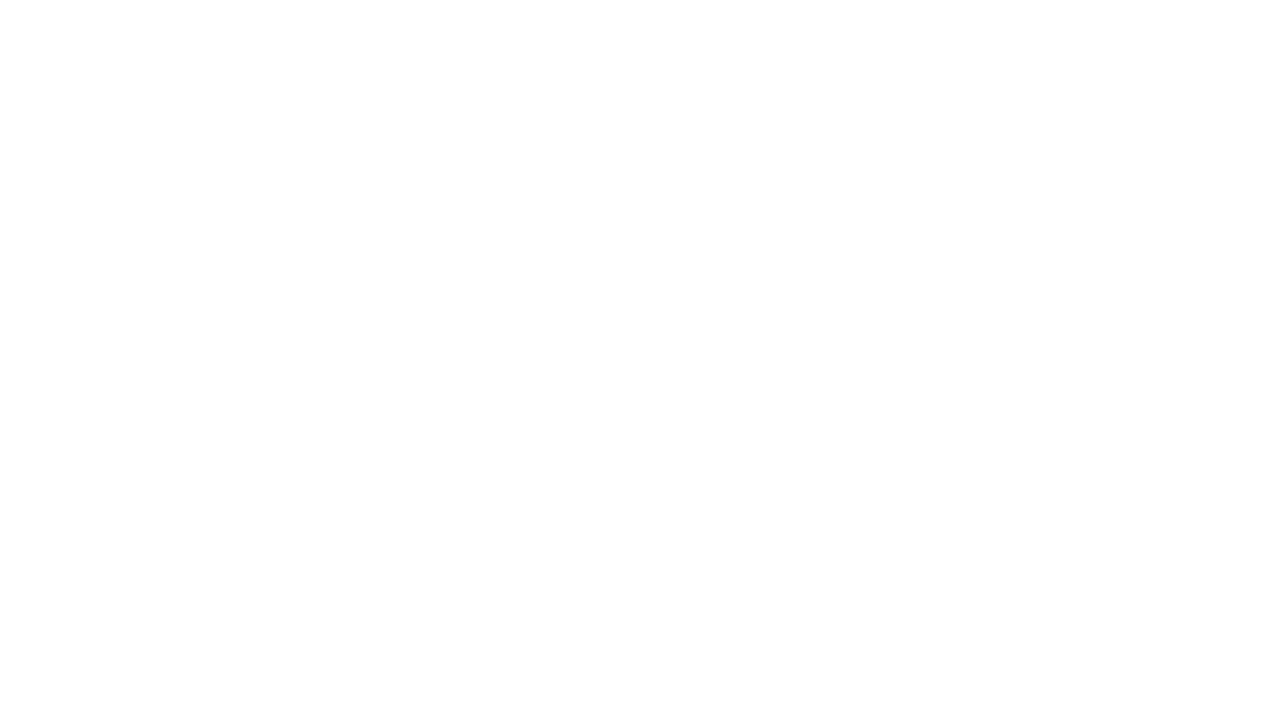